Tests navigation to the "Фоторепортаж" (Photo Report) section by clicking the corresponding link

Starting URL: https://www.ukr.net/

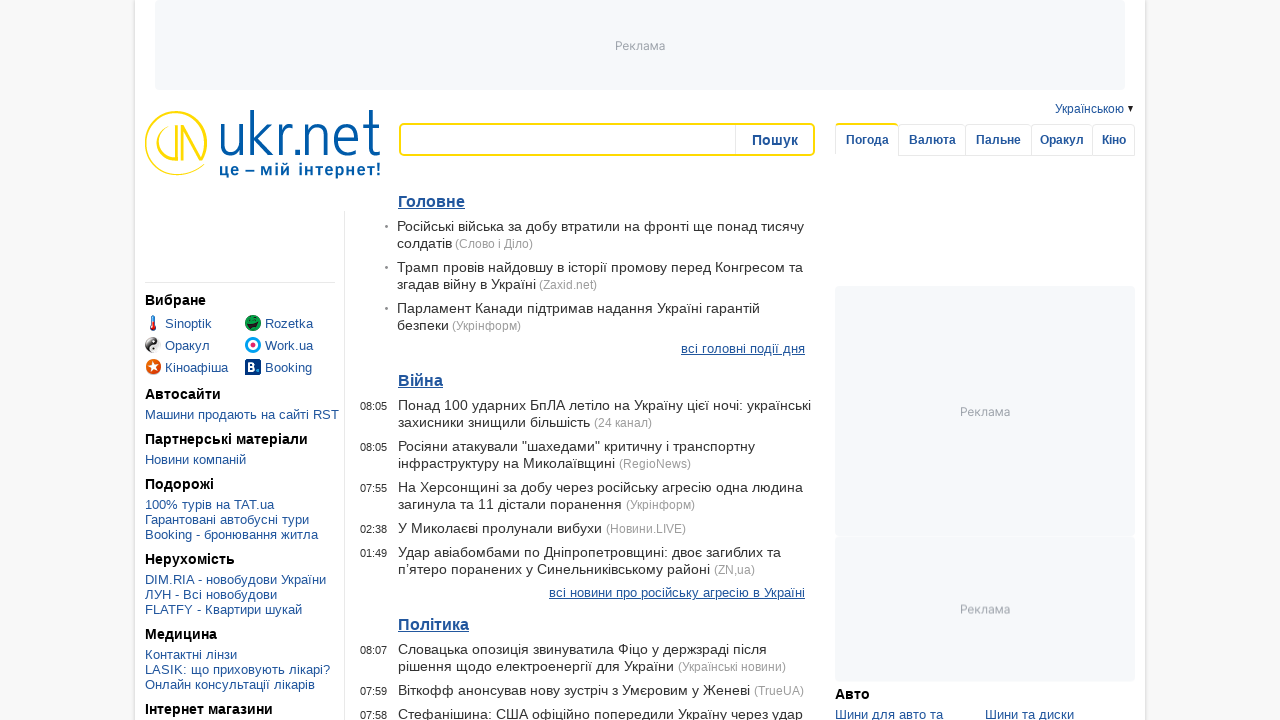

Clicked on 'Фоторепортаж' (Photo Report) link at (458, 360) on text=Фоторепортаж
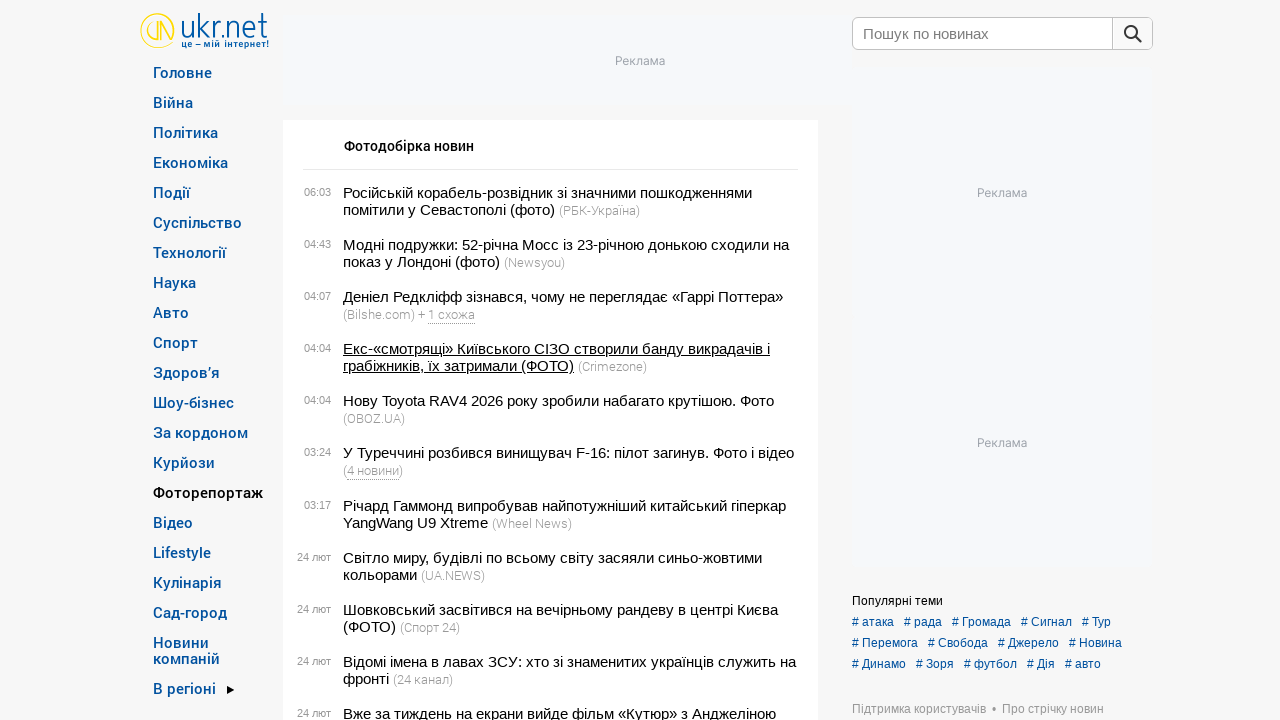

Photo Report section loaded and navigation element is visible
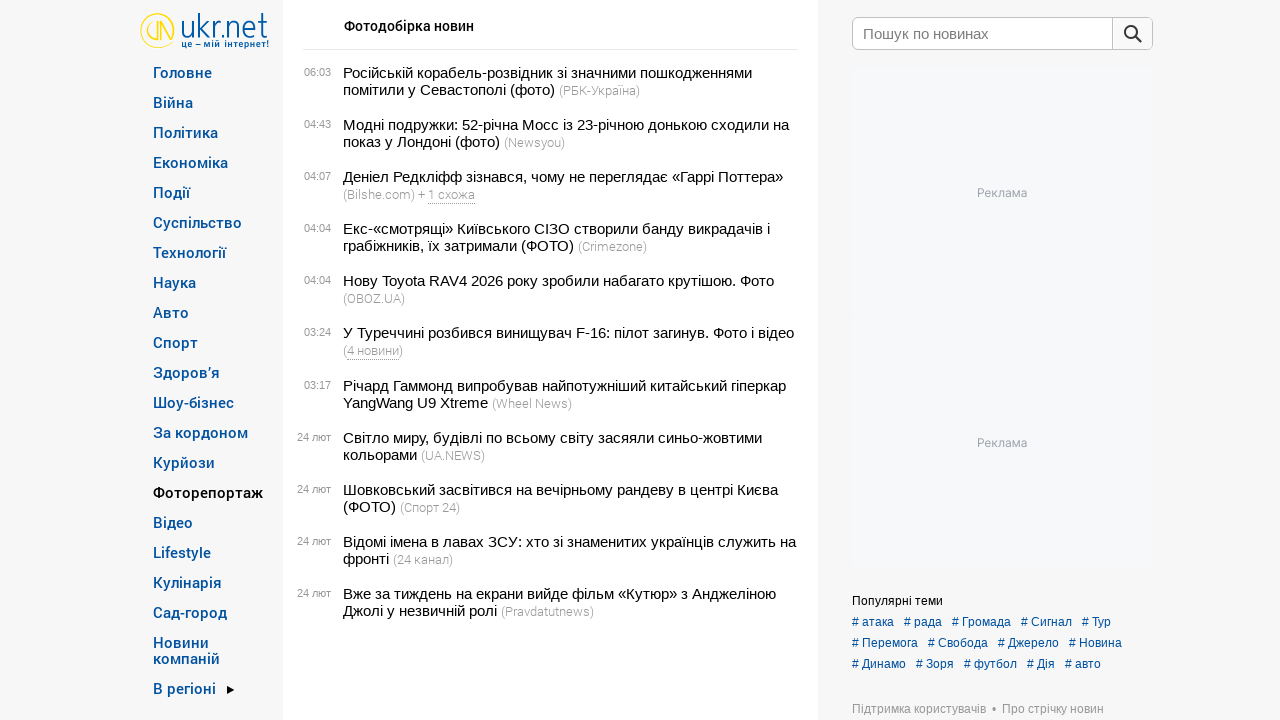

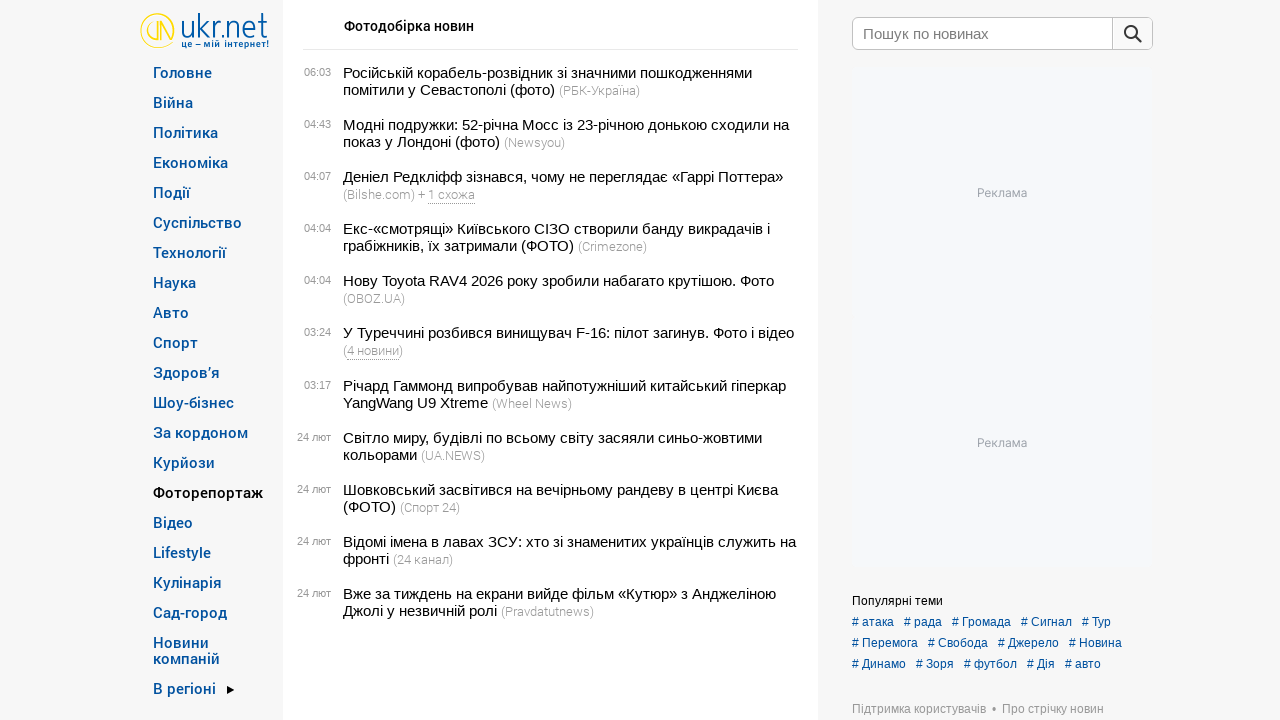